Tests editable/searchable dropdown by typing and selecting country names

Starting URL: https://react.semantic-ui.com/maximize/dropdown-example-search-selection/

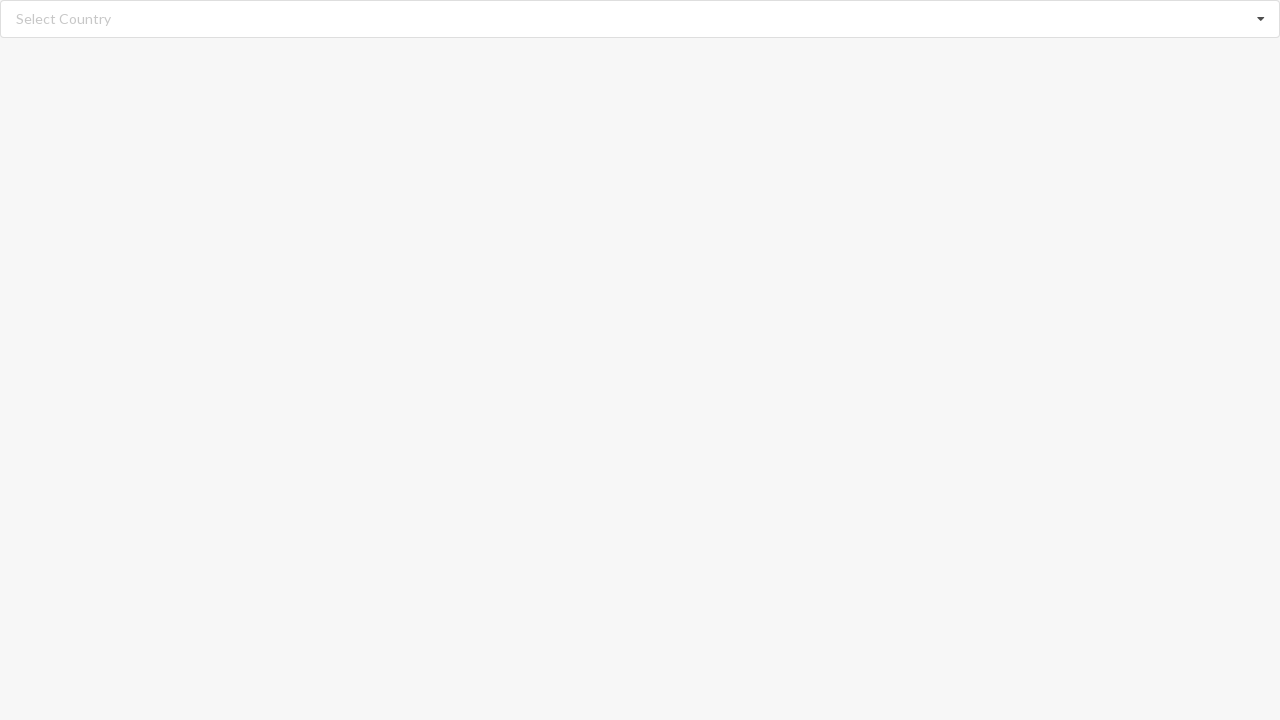

Typed 'Belgium' into the searchable dropdown on //input[@class='search']
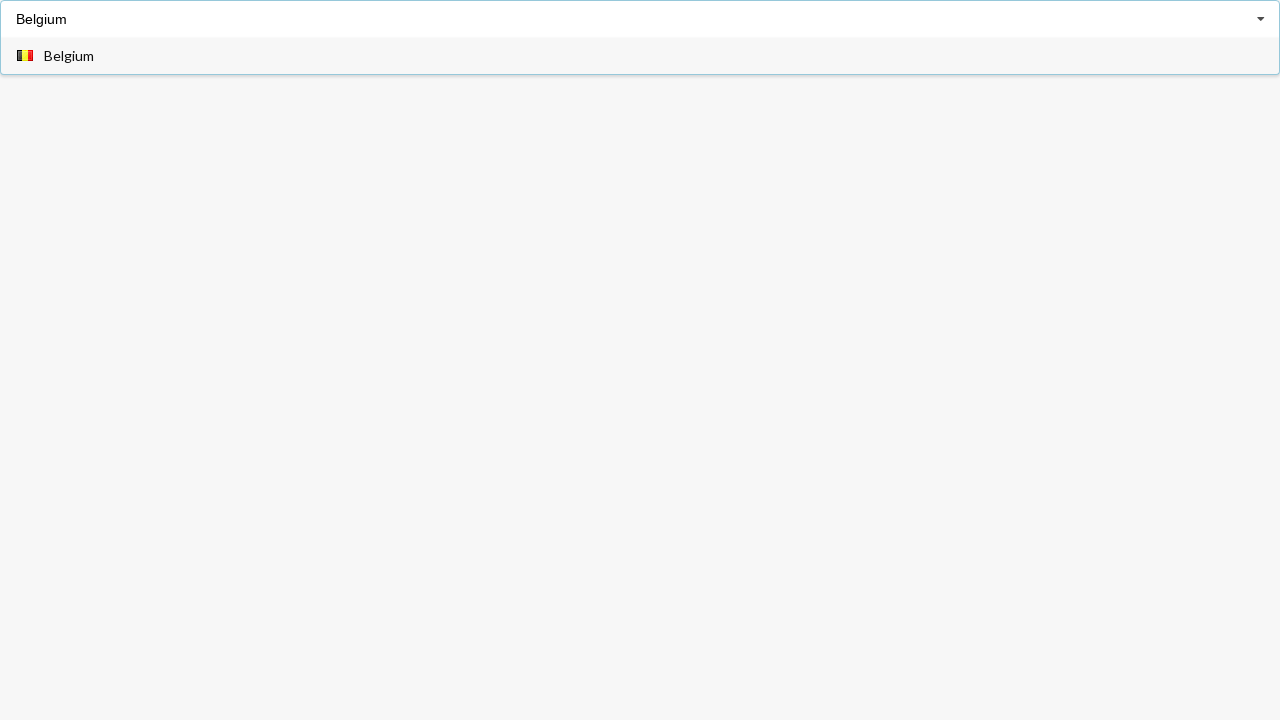

Dropdown menu appeared with Belgium option
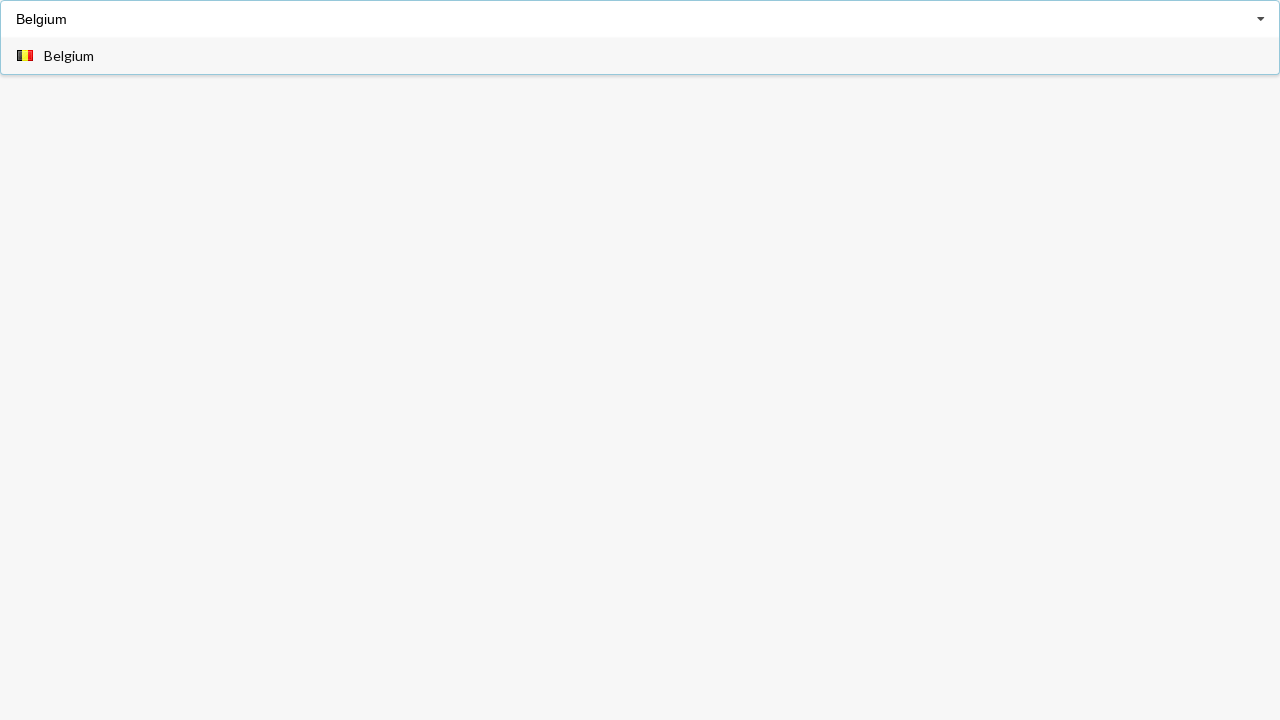

Selected 'Belgium' from the dropdown at (69, 56) on xpath=//div[@class='visible menu transition']//span[text()='Belgium']
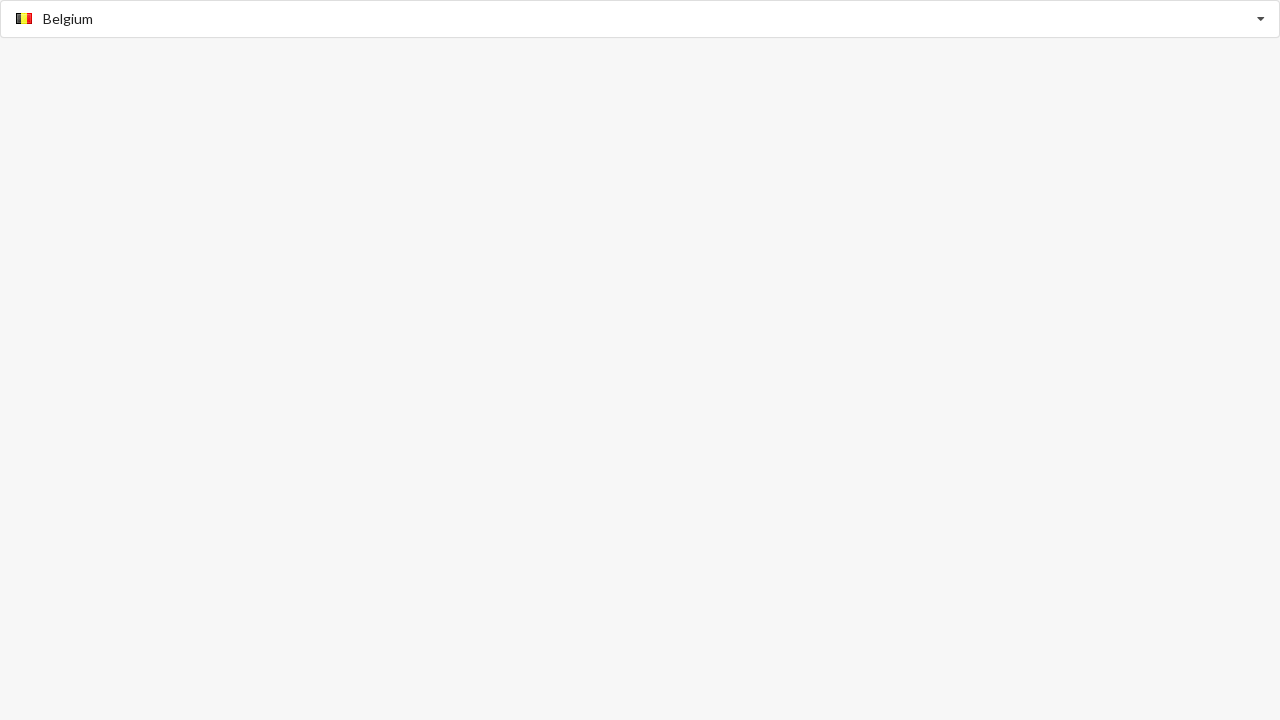

Typed 'Australia' into the searchable dropdown on //input[@class='search']
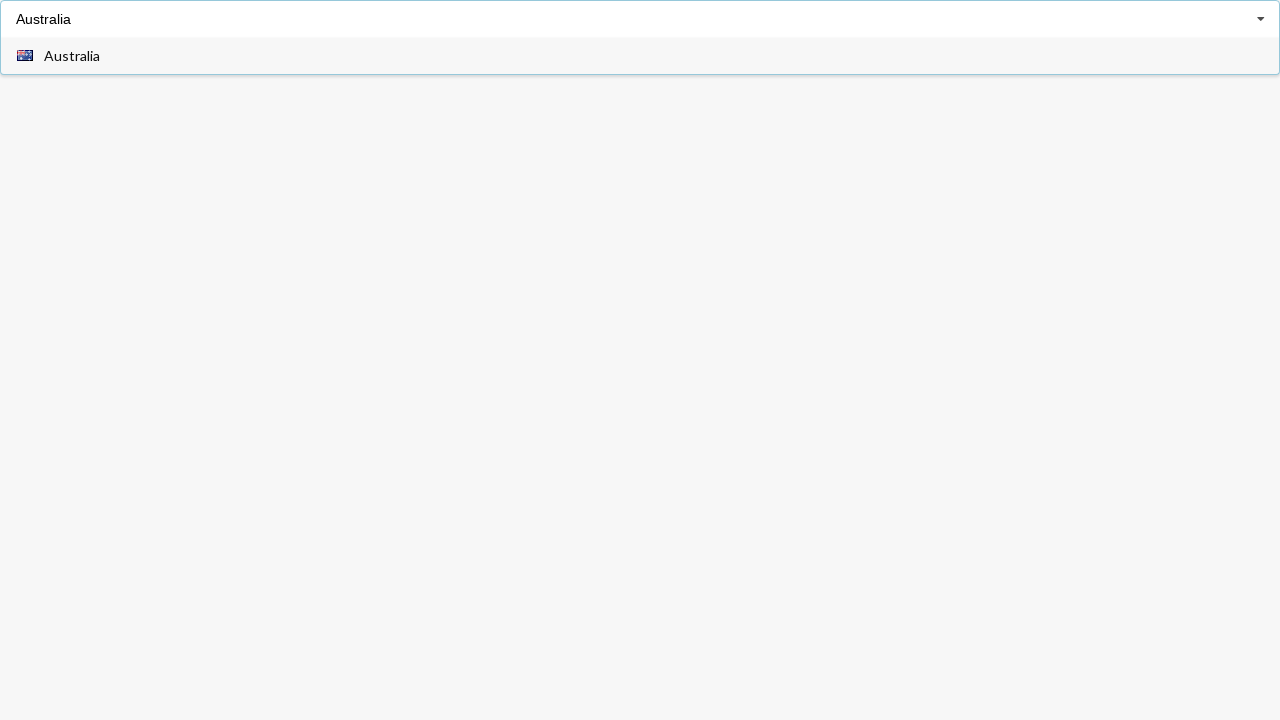

Dropdown menu appeared with Australia option
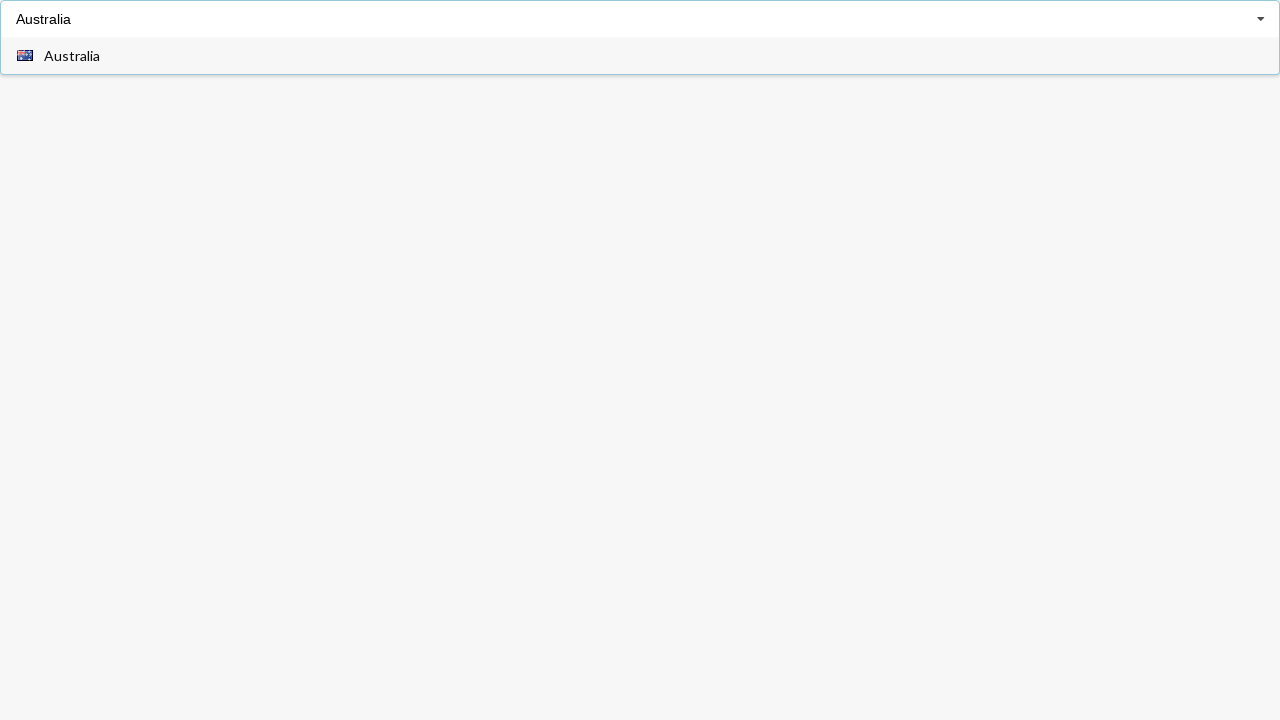

Selected 'Australia' from the dropdown at (72, 56) on xpath=//div[@class='visible menu transition']//span[text()='Australia']
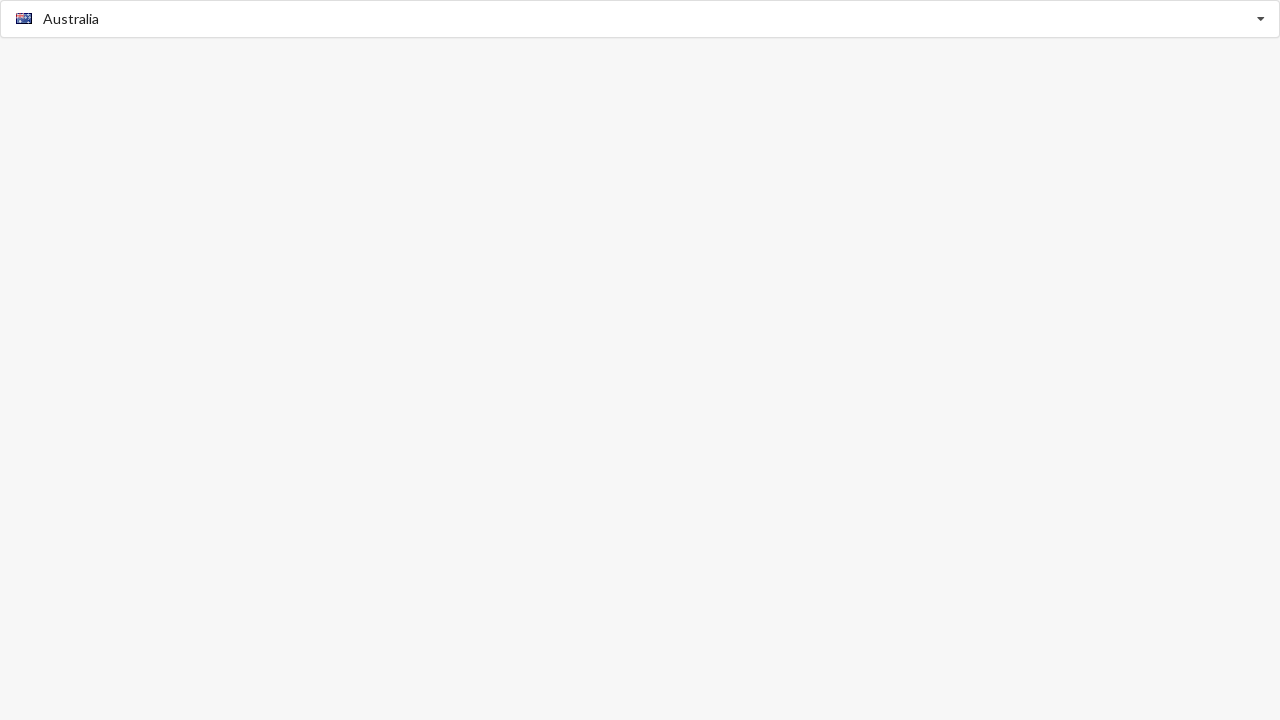

Typed 'American Samoa' into the searchable dropdown on //input[@class='search']
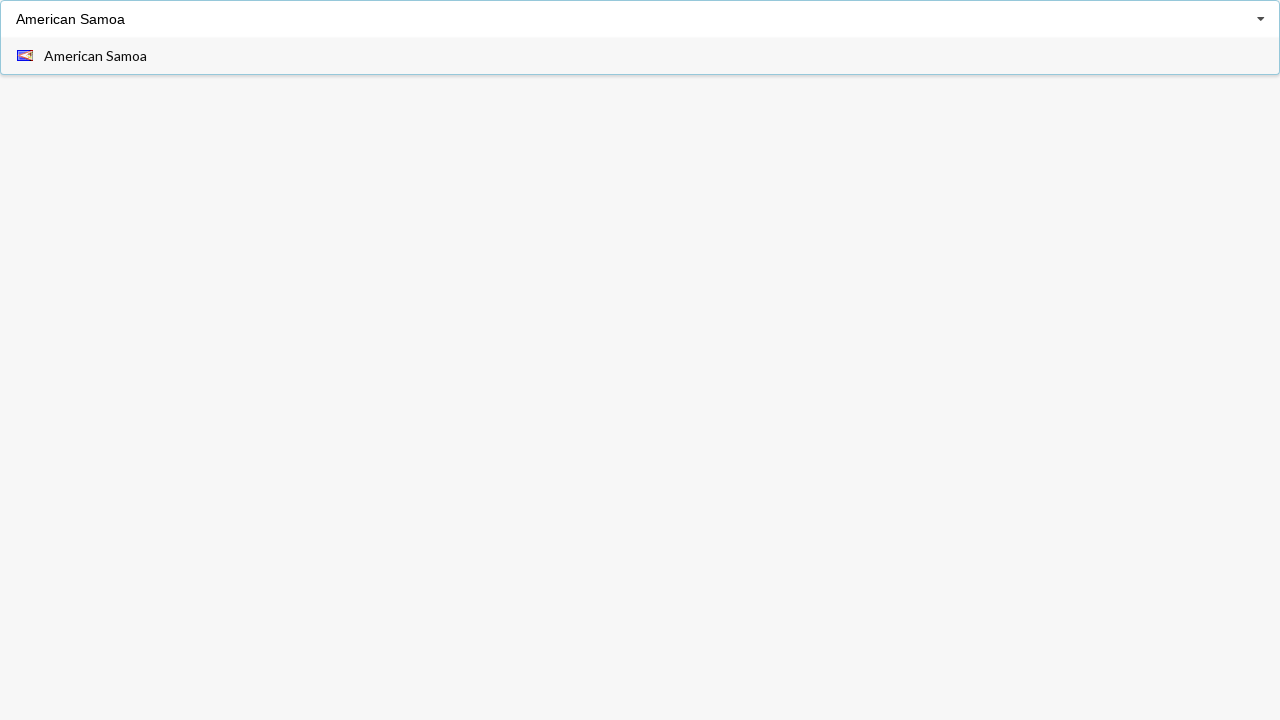

Dropdown menu appeared with American Samoa option
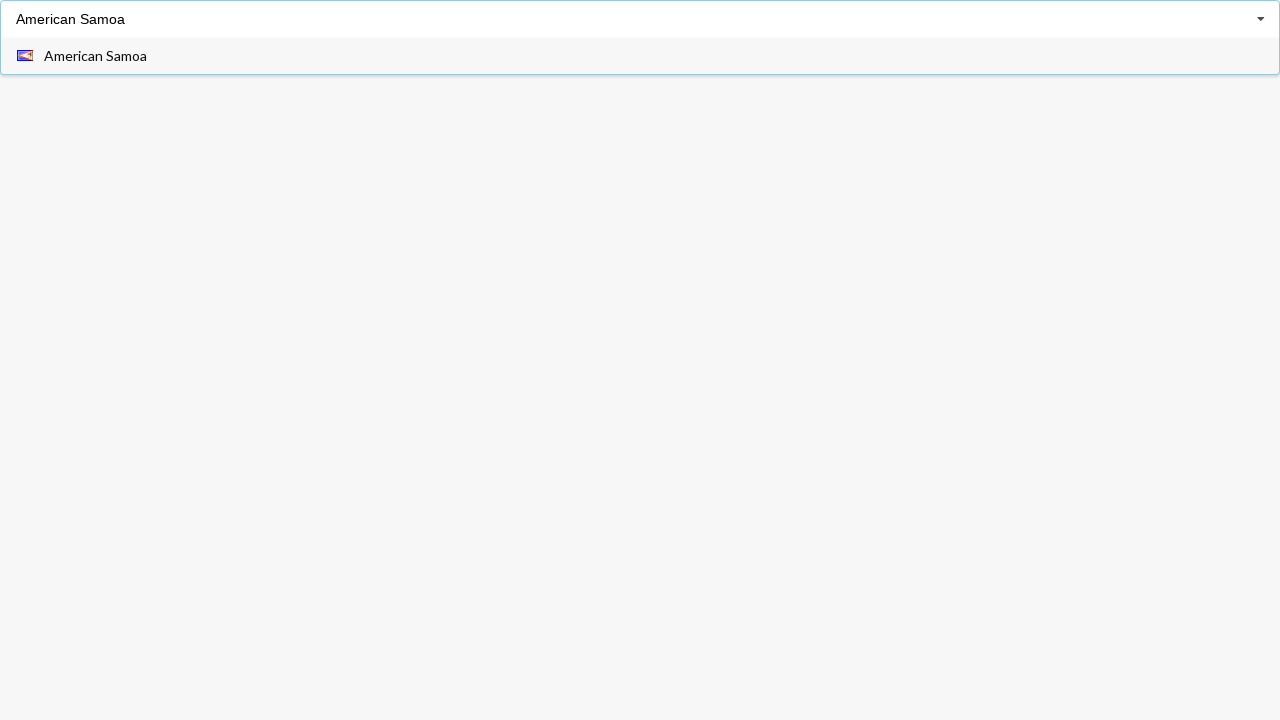

Selected 'American Samoa' from the dropdown at (96, 56) on xpath=//div[@class='visible menu transition']//span[text()='American Samoa']
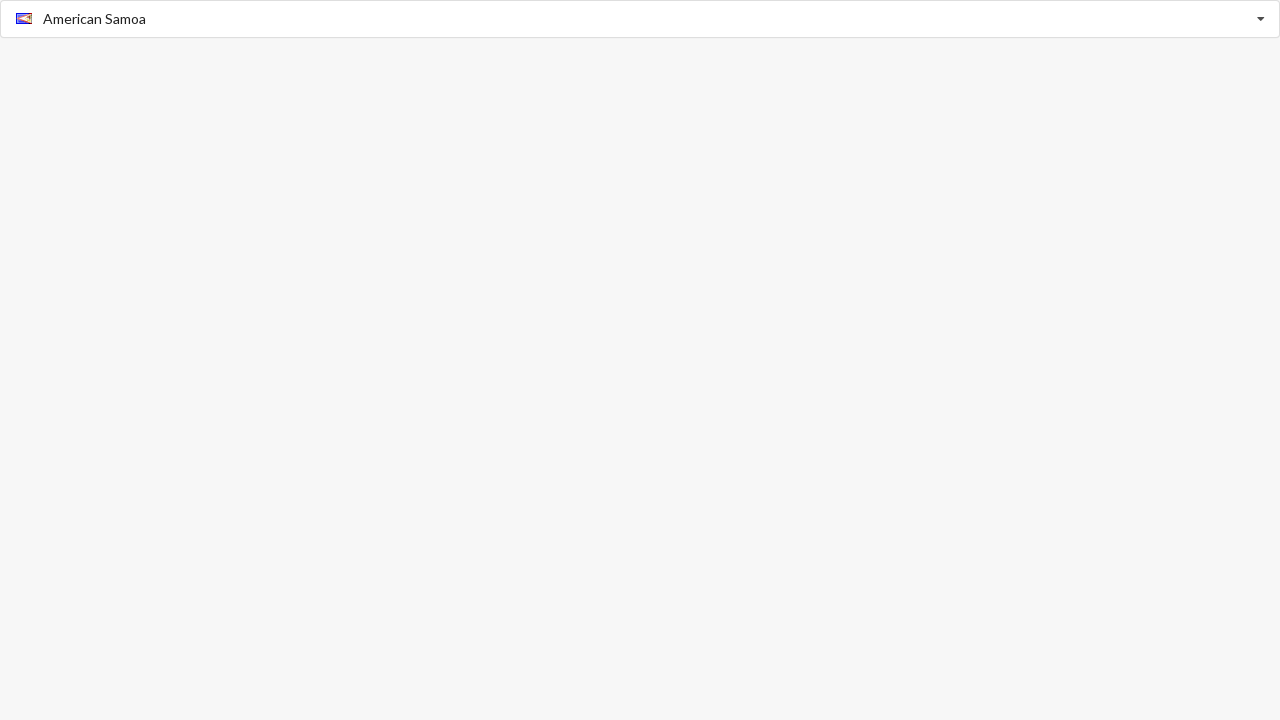

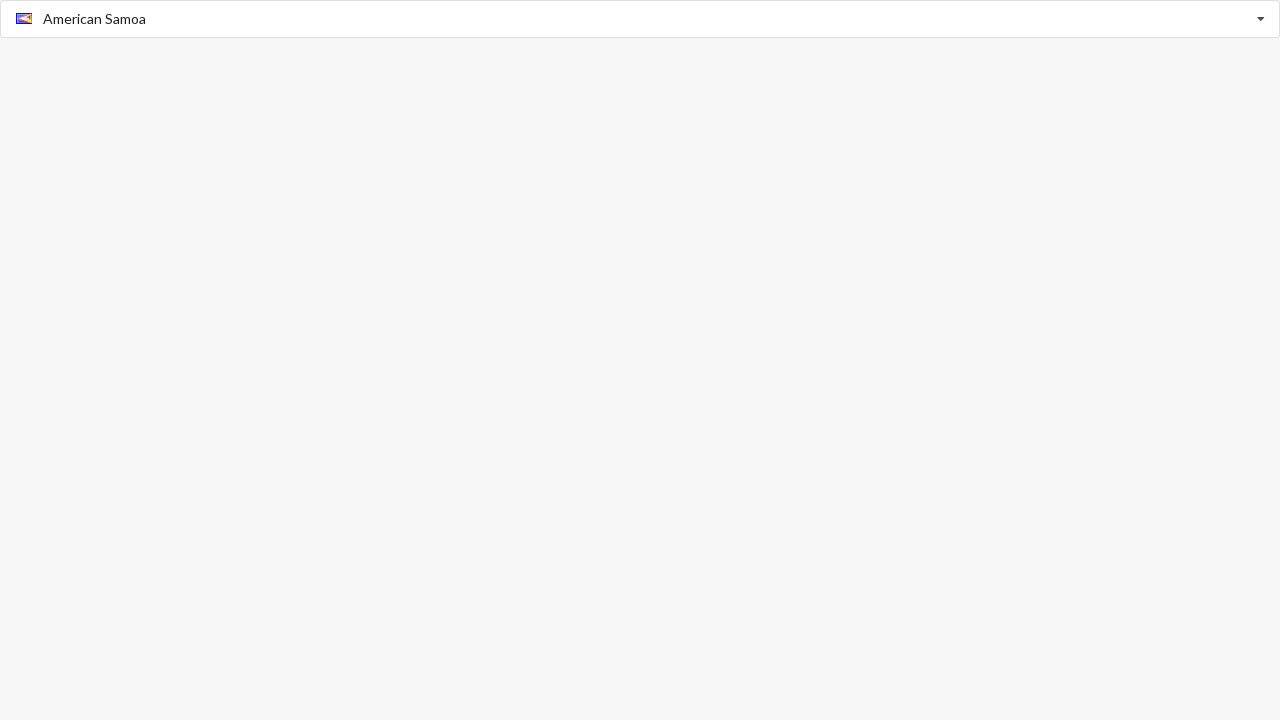